Navigates to the Automation Practice page and locates a link element containing 'soapui' in its href attribute, verifying the link is present on the page.

Starting URL: https://rahulshettyacademy.com/AutomationPractice/

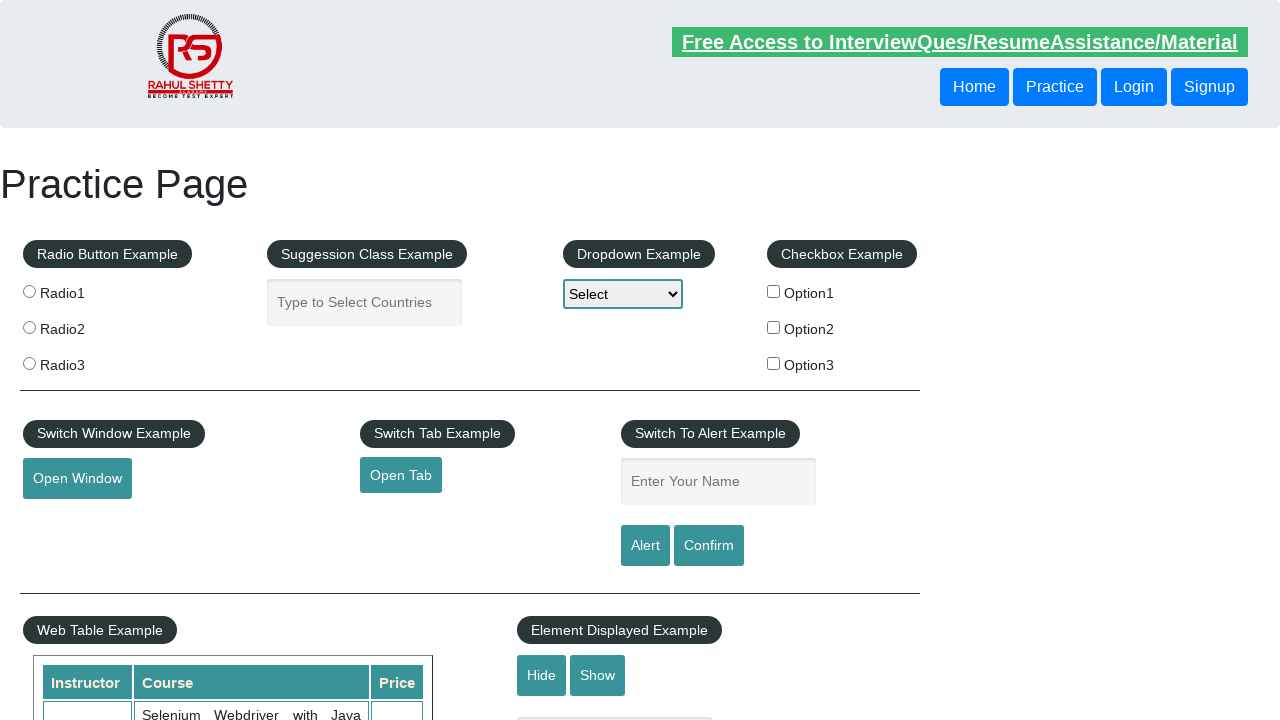

Navigated to Automation Practice page
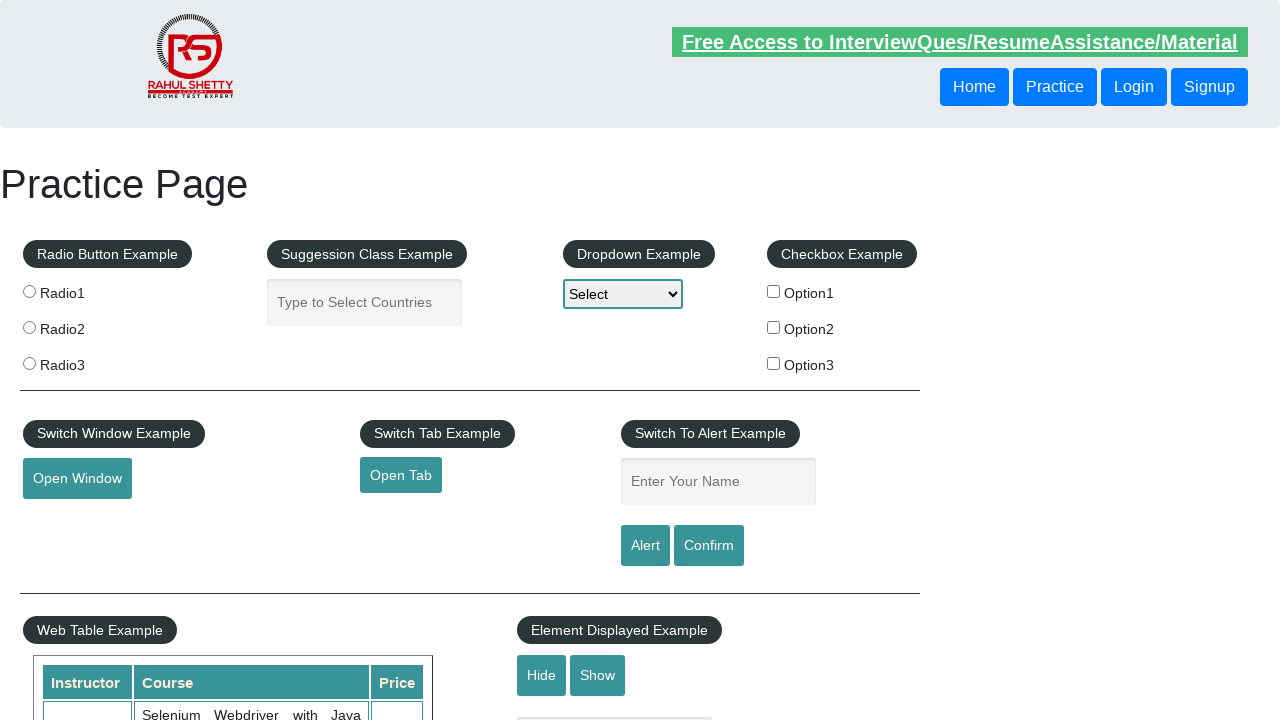

Located link element with 'soapui' in href attribute
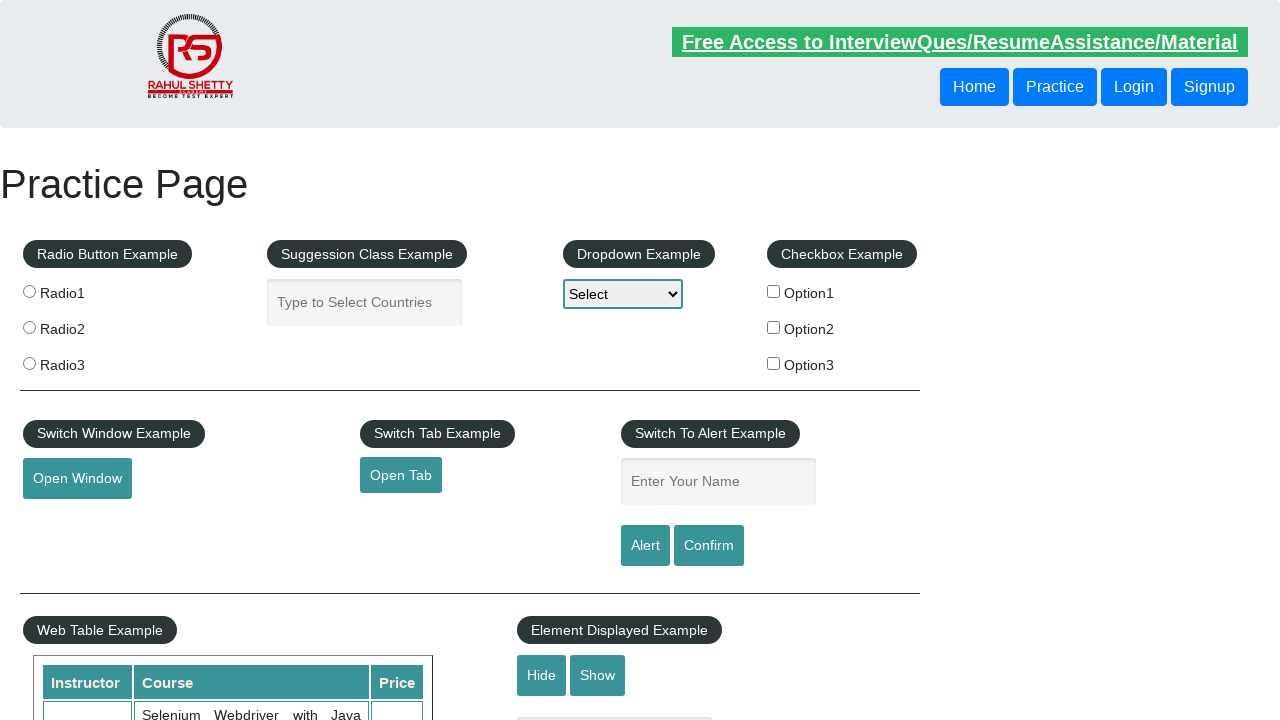

Verified link element is visible on the page
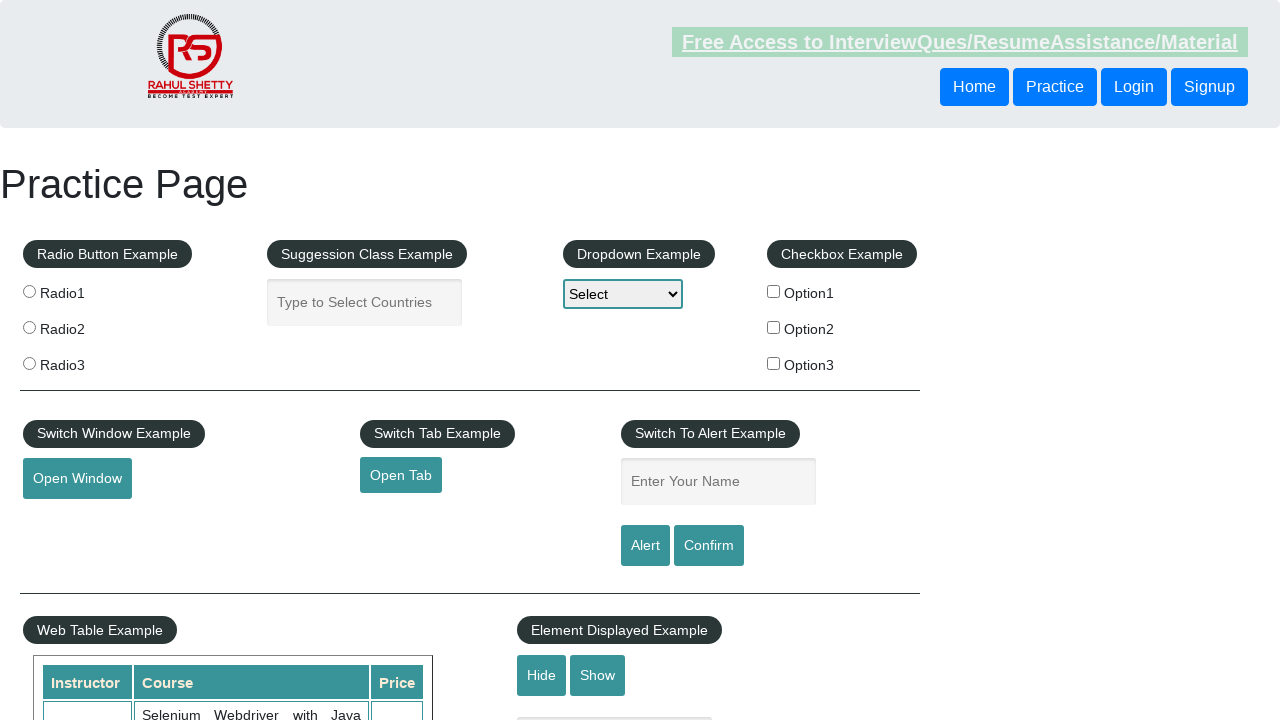

Retrieved href attribute: https://www.soapui.org/
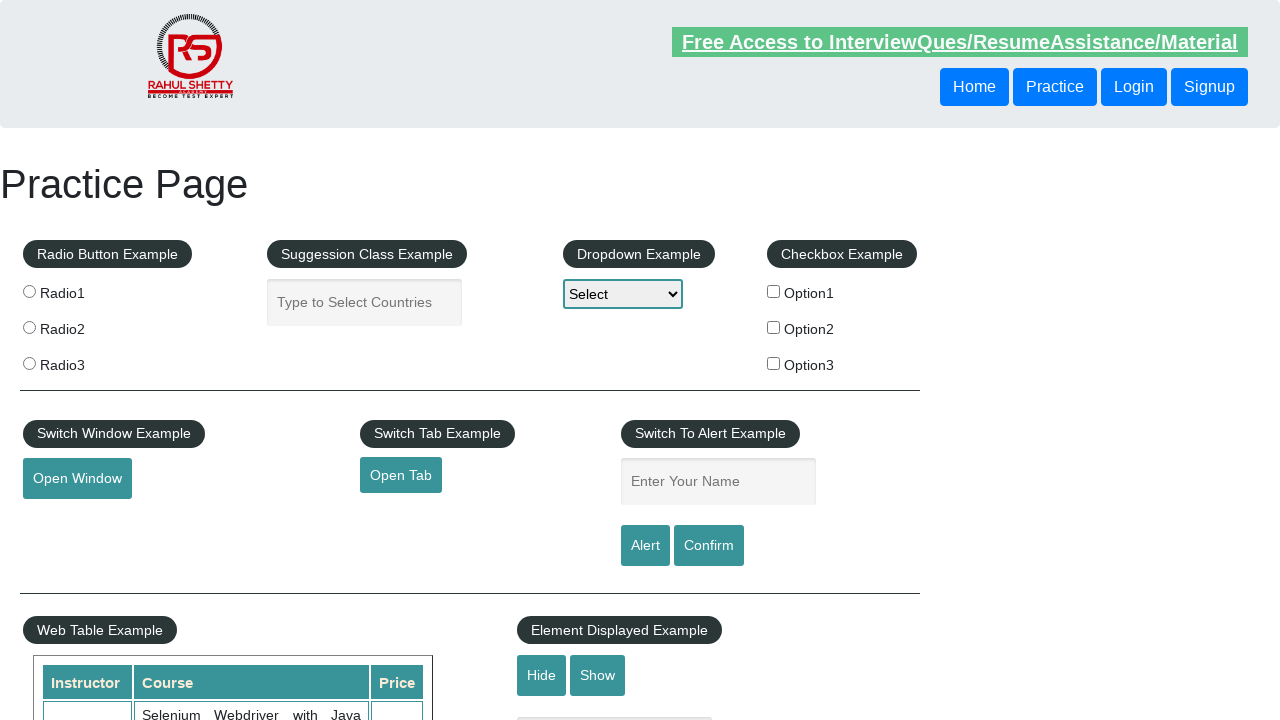

Clicked the soapui link to verify it is interactive at (62, 550) on a[href*='soapui']
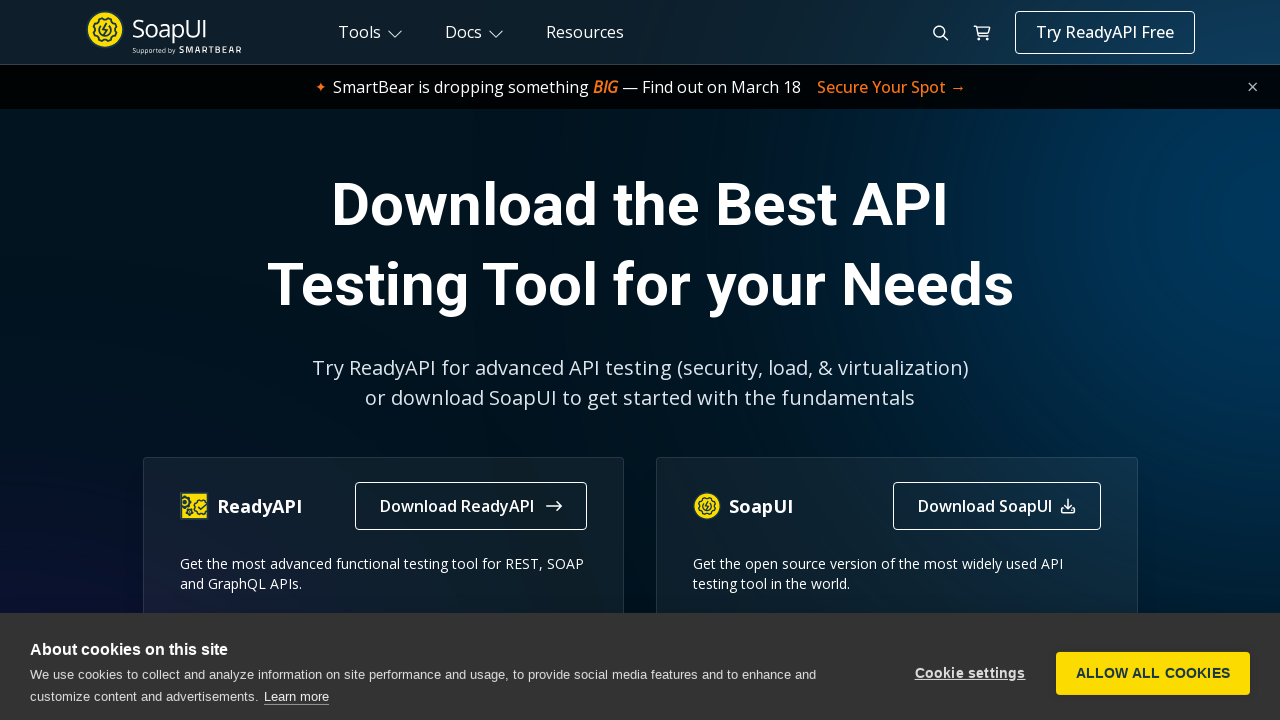

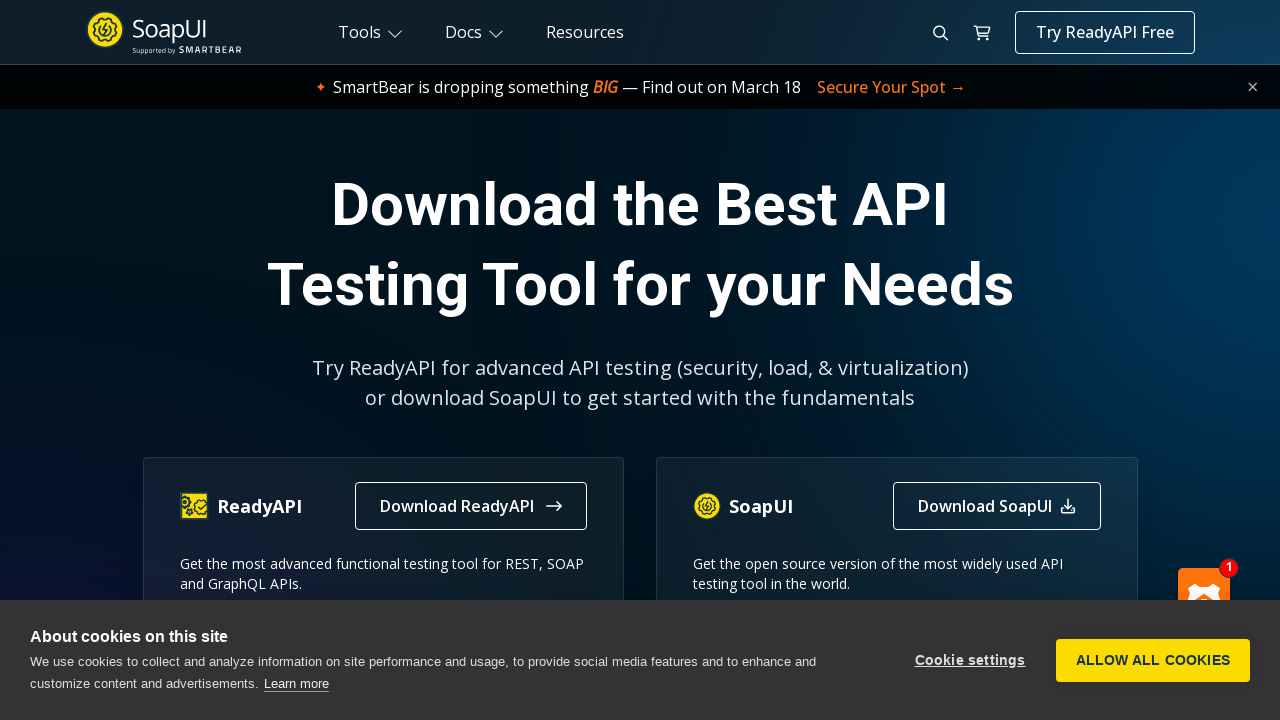